Tests pressing the tab key using keyboard actions without targeting a specific element, then verifies the result

Starting URL: http://the-internet.herokuapp.com/key_presses

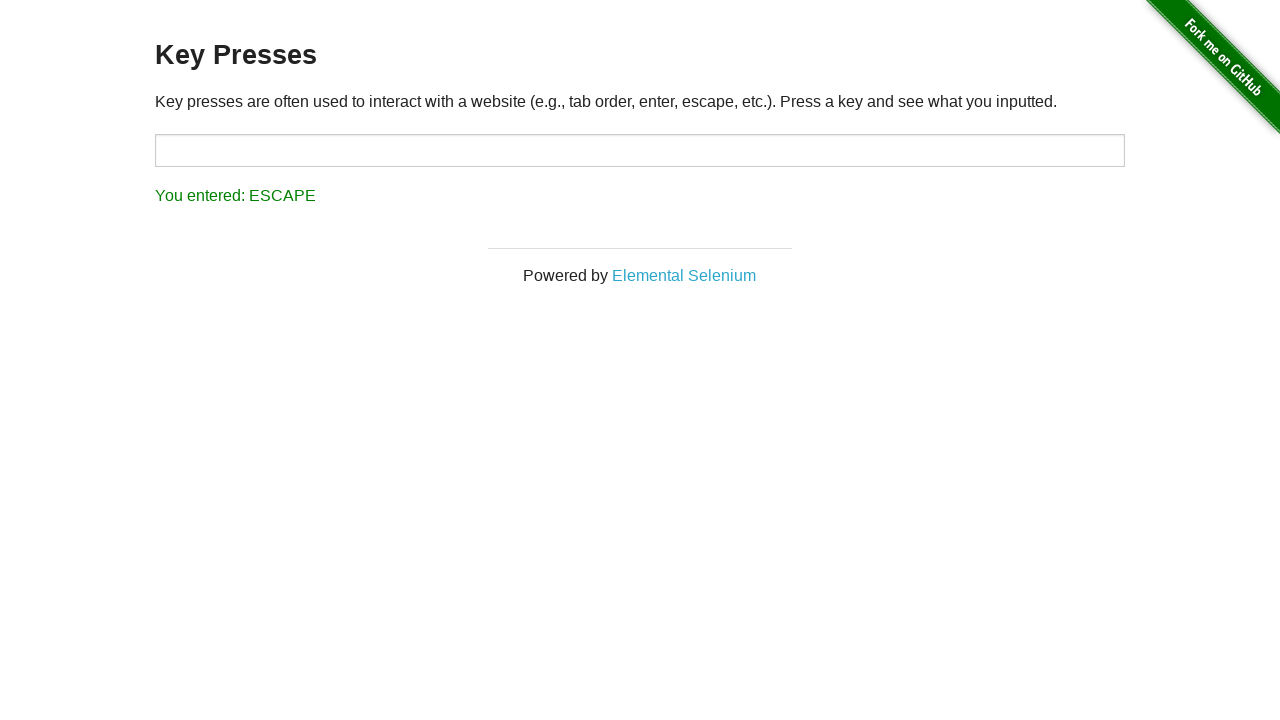

Pressed Tab key using keyboard action
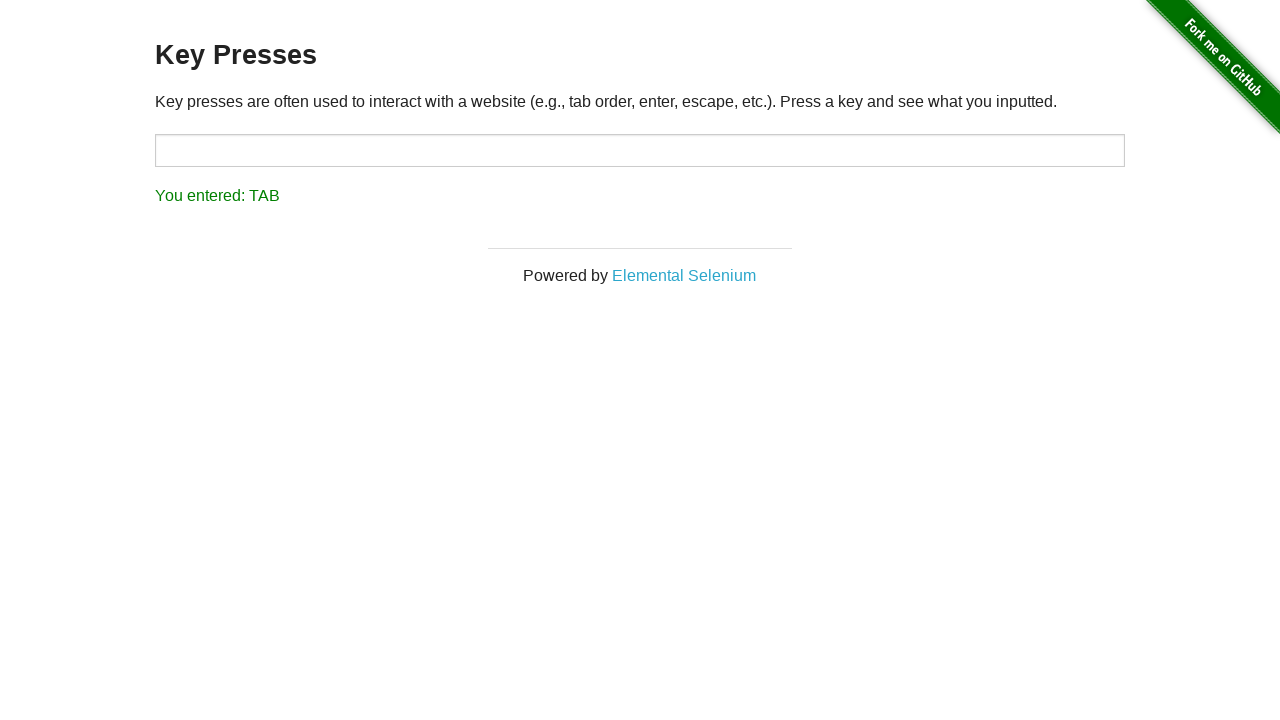

Waited for result element to load
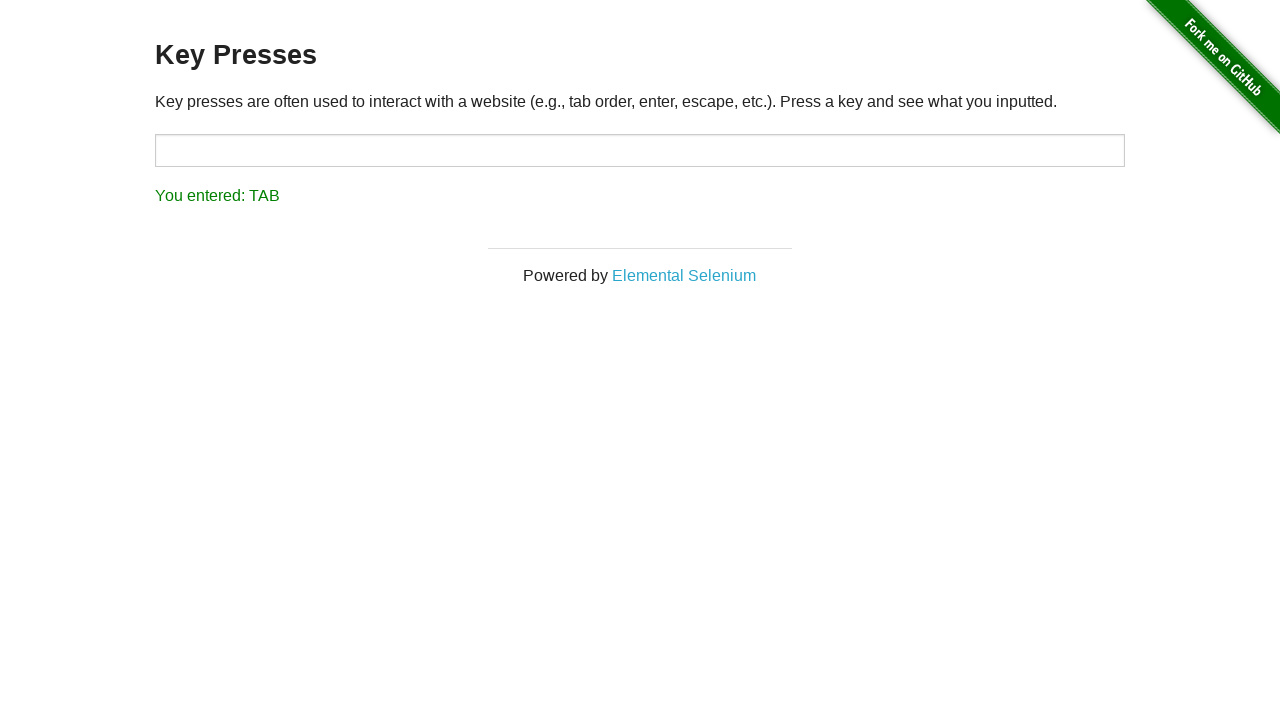

Retrieved result text content
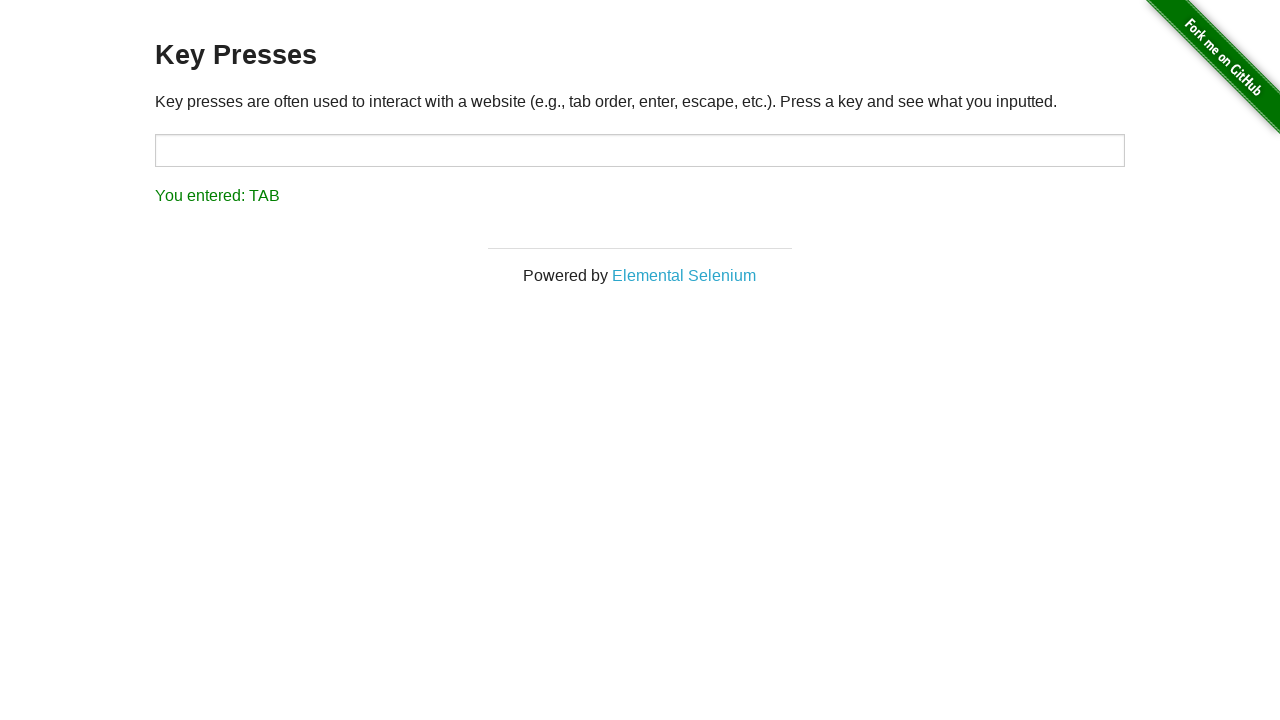

Verified result text shows 'You entered: TAB'
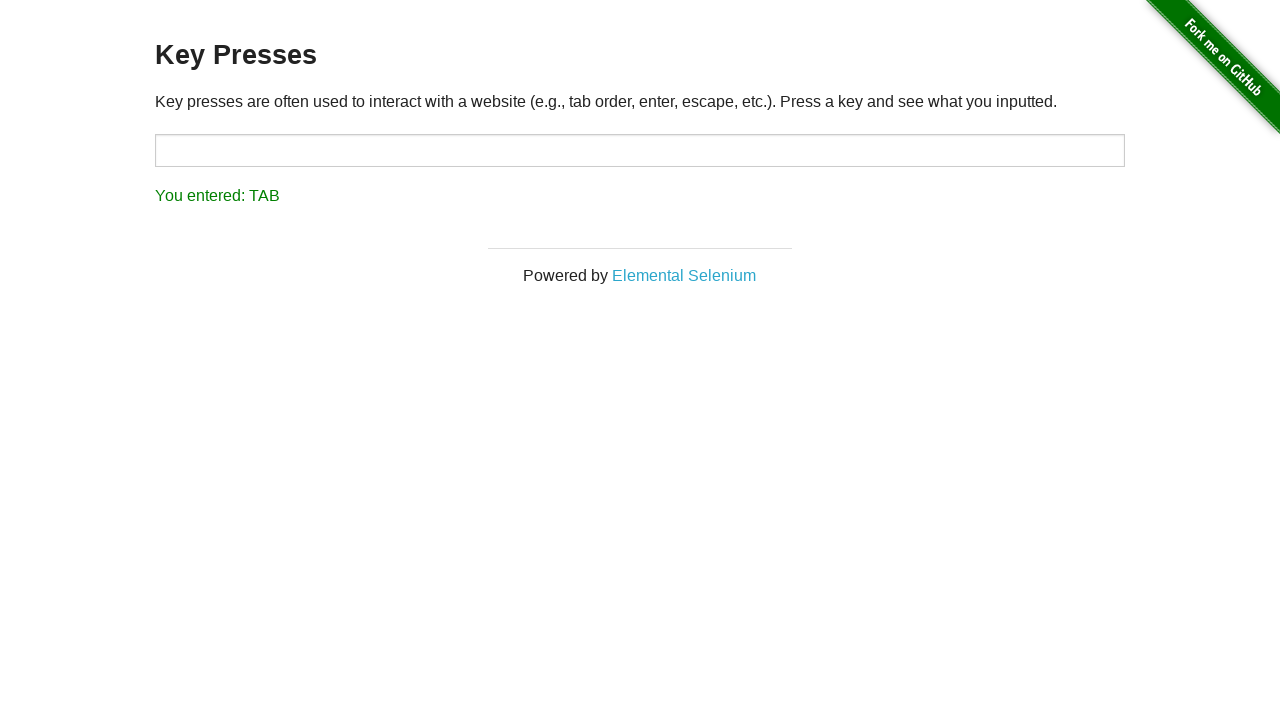

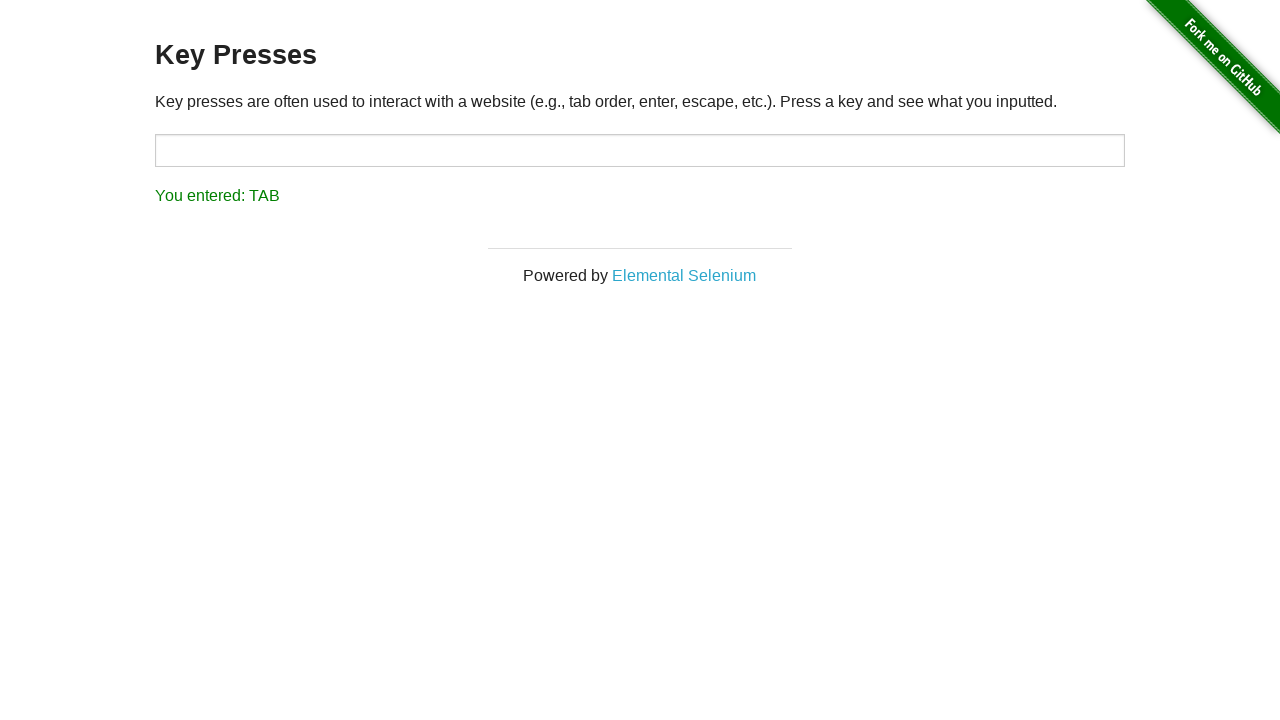